Tests navigation to GitHub Enterprise page by hovering over Solutions menu and clicking Enterprise link, then verifying the page content

Starting URL: https://github.com/

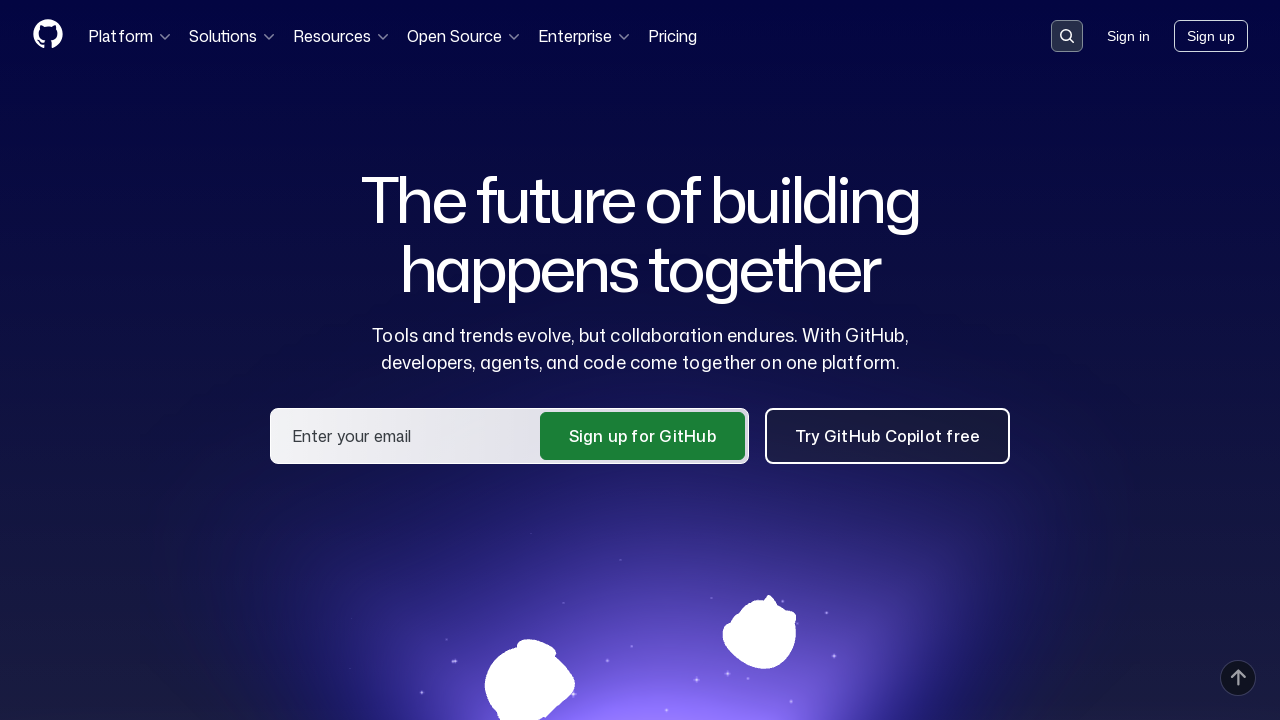

Hovered over Solutions menu button in header at (233, 36) on button:has-text('Solutions')
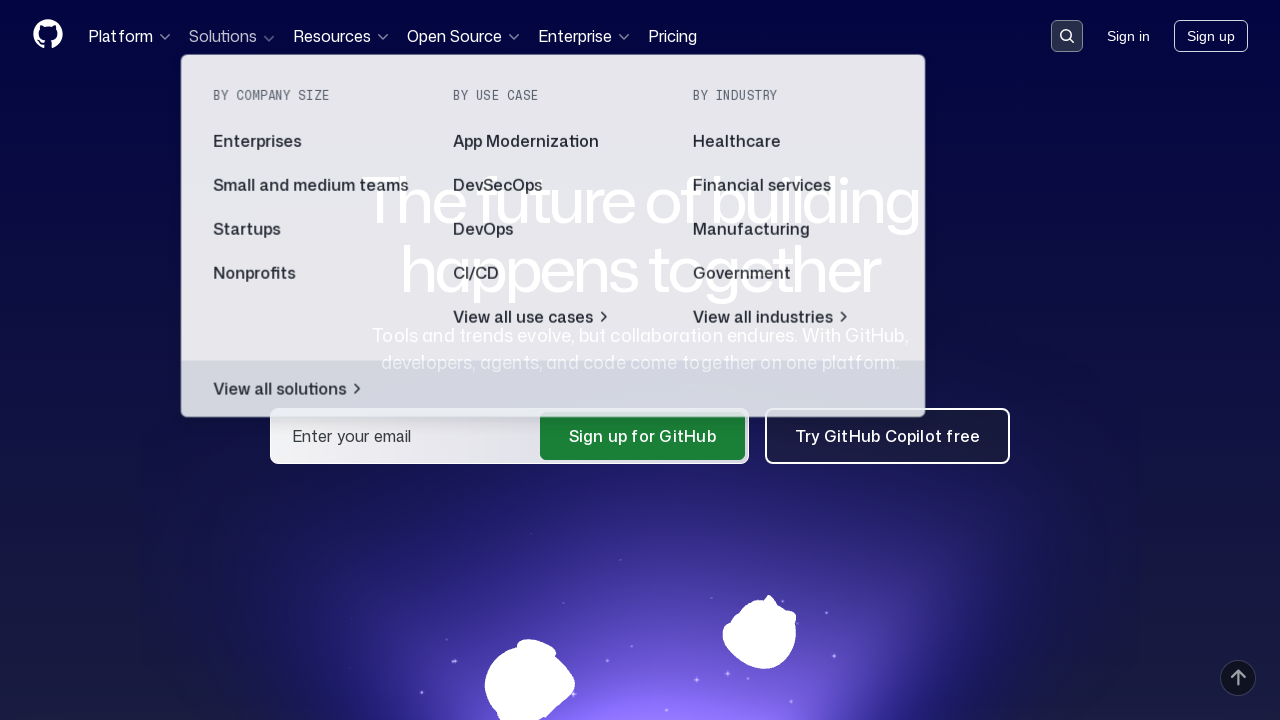

Clicked Enterprise link in header at (313, 142) on header a:has-text('Enterprise')
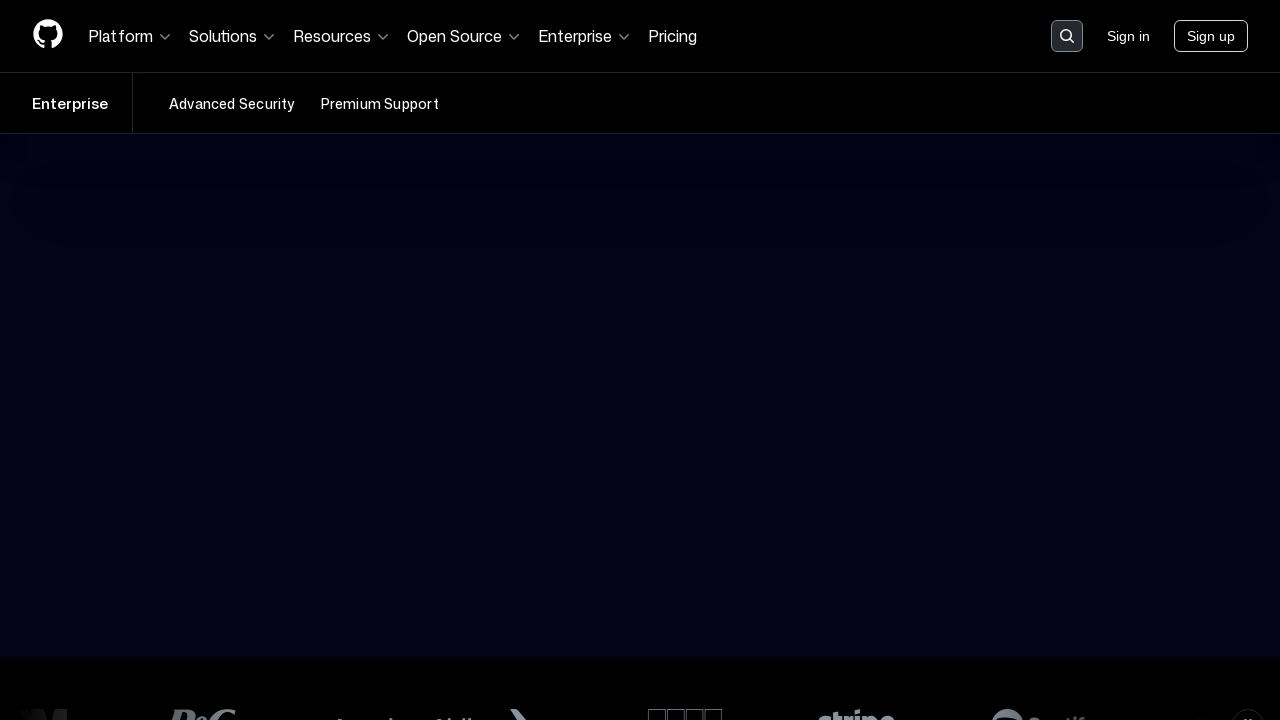

Main content section loaded
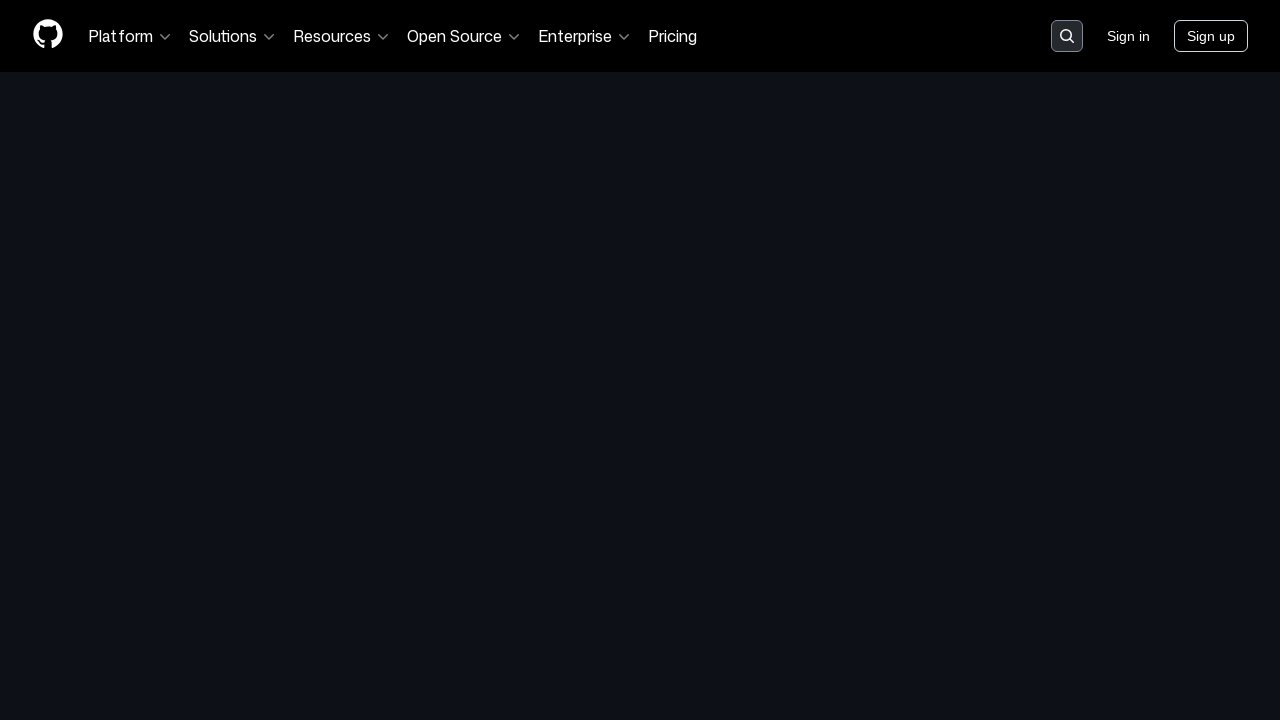

Verified main content contains 'The AI-powered developer platform' text
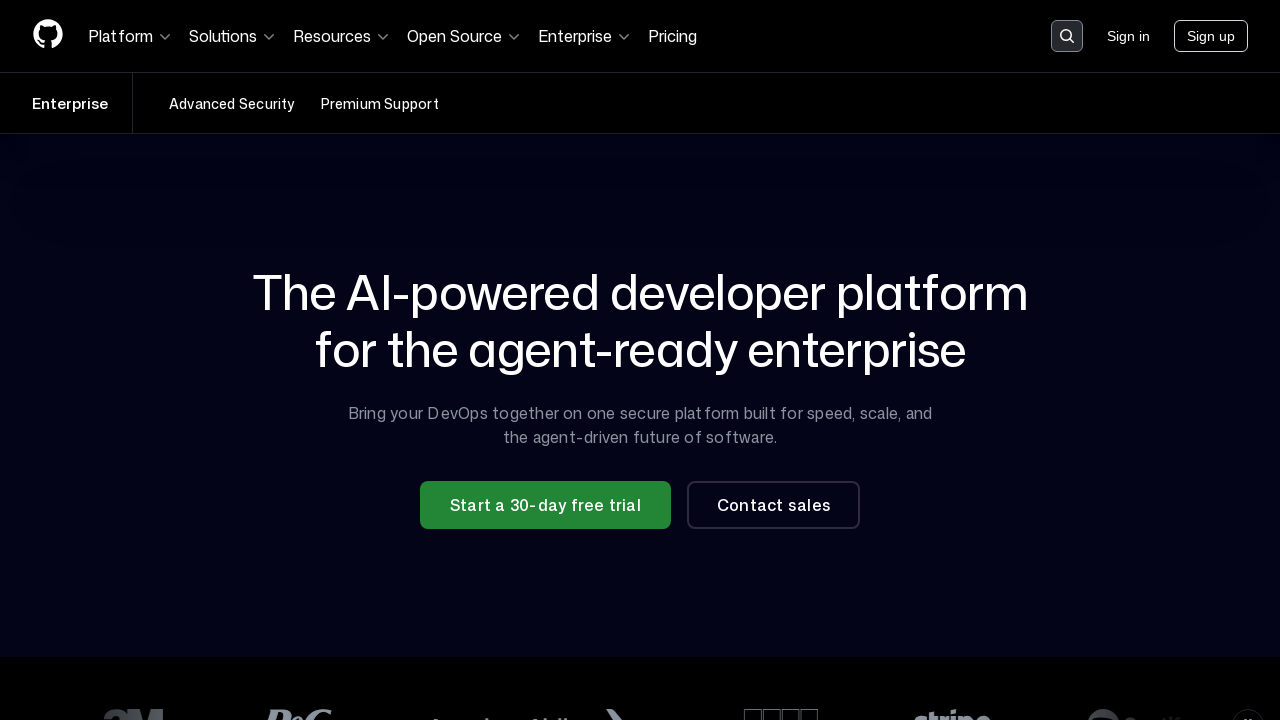

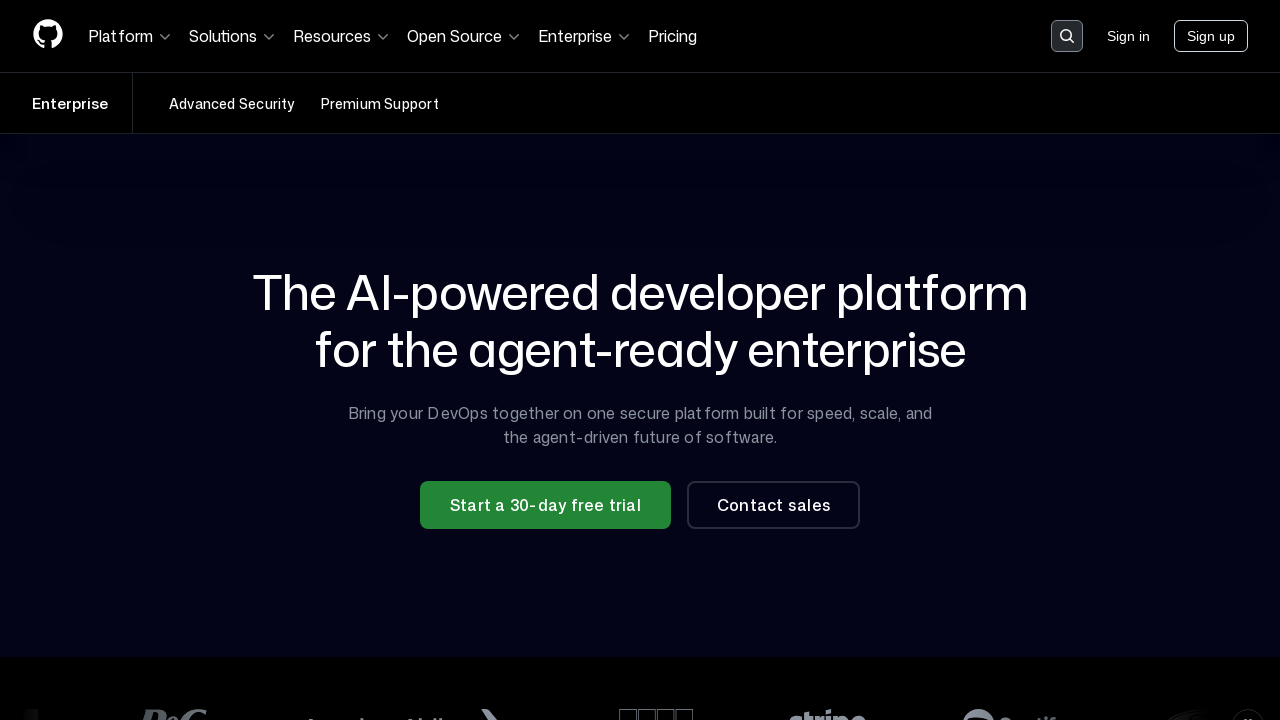